Tests mouse hover functionality by hovering over an element and then clicking on a "Reload" link that appears in the hover menu

Starting URL: https://rahulshettyacademy.com/AutomationPractice/

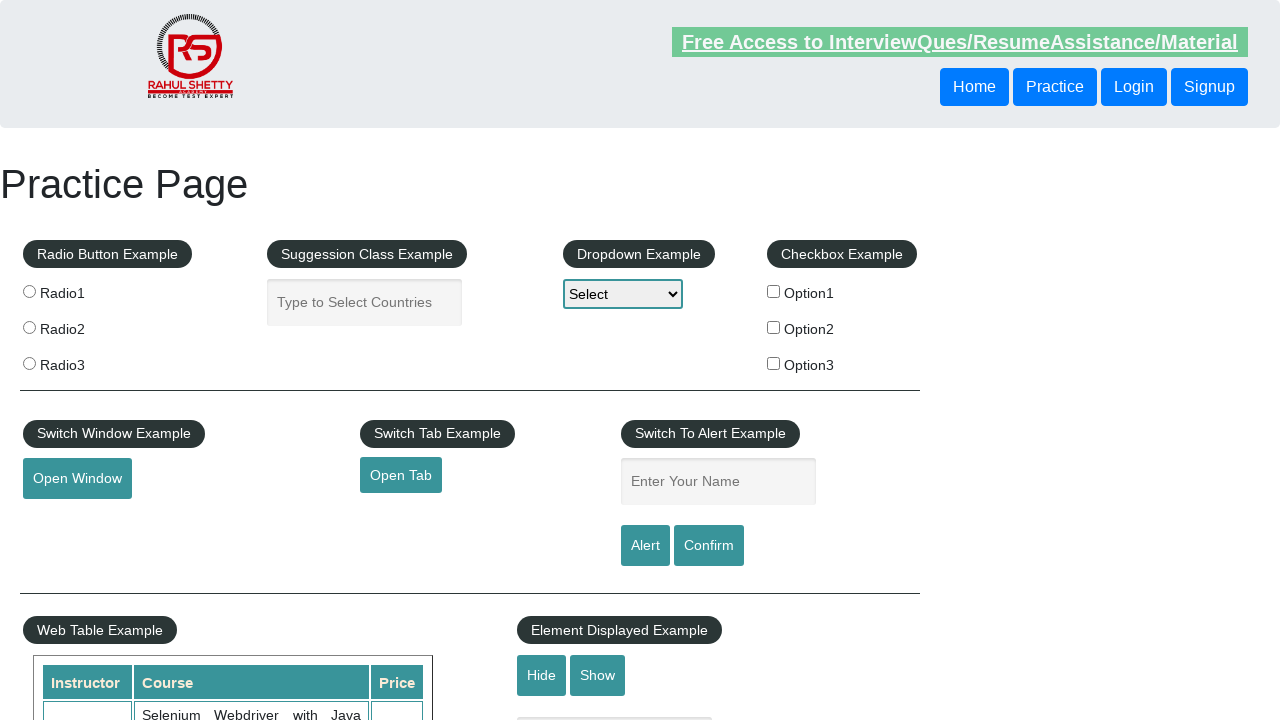

Hovered over the mouse hover element at (83, 361) on #mousehover
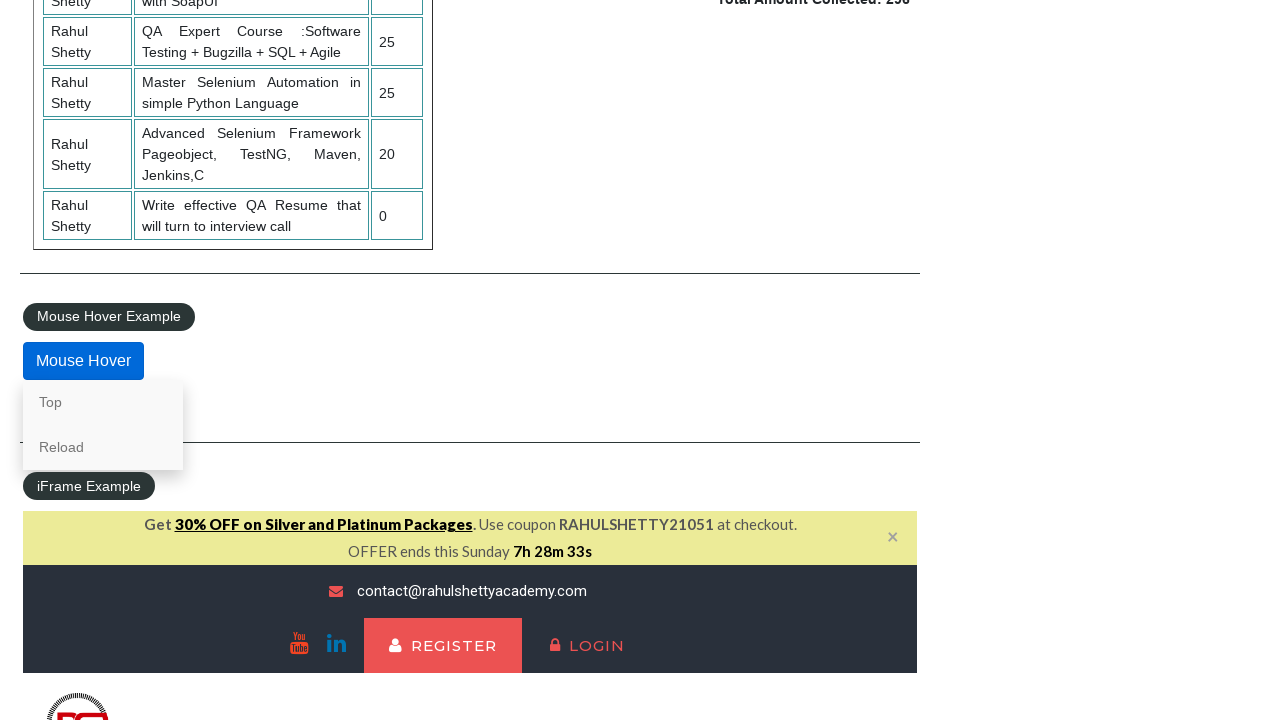

Clicked on the 'Reload' link in the hover menu at (103, 447) on text=Reload
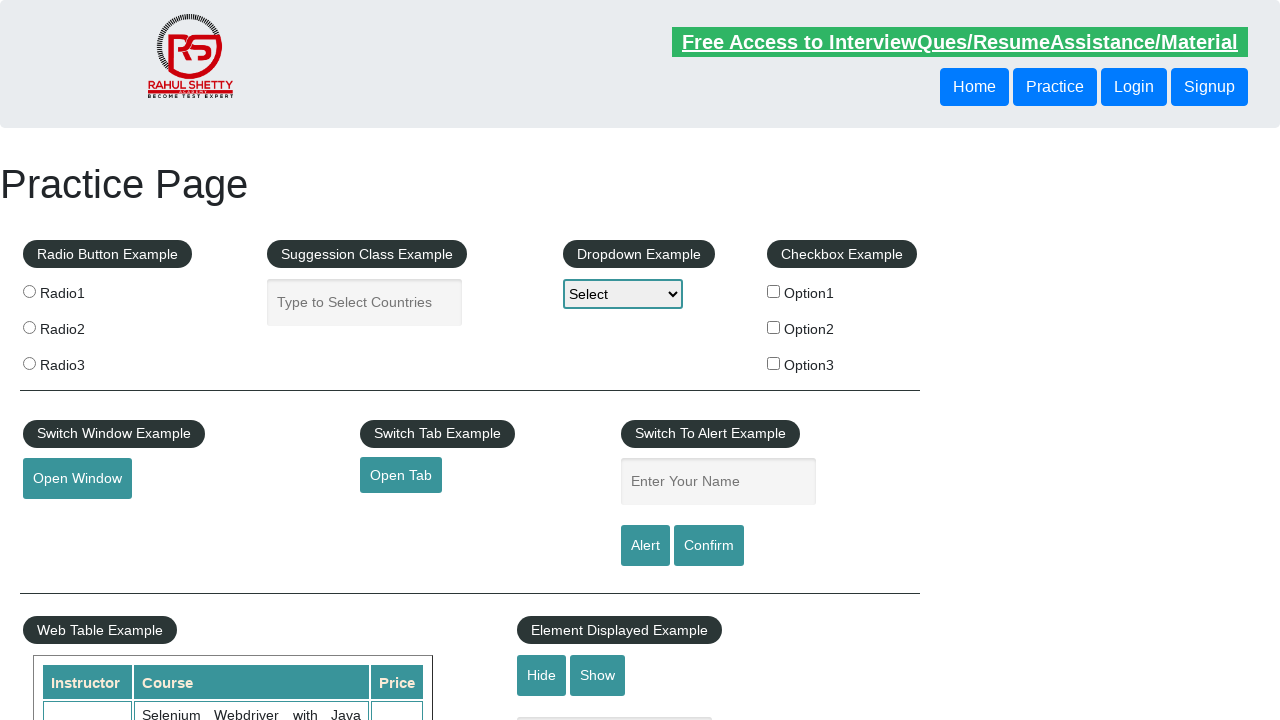

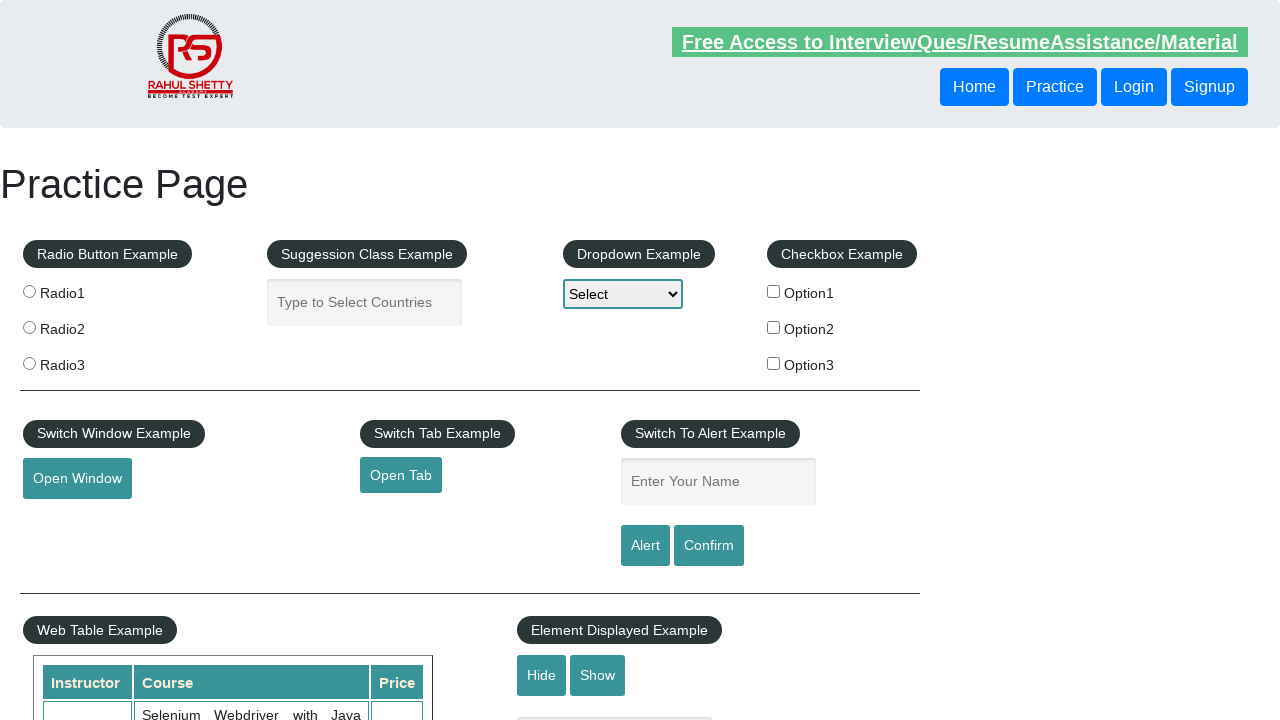